Tests table sorting functionality and searches for a specific item (Rice) across pagination, retrieving its price when found

Starting URL: https://rahulshettyacademy.com/seleniumPractise/#/offers

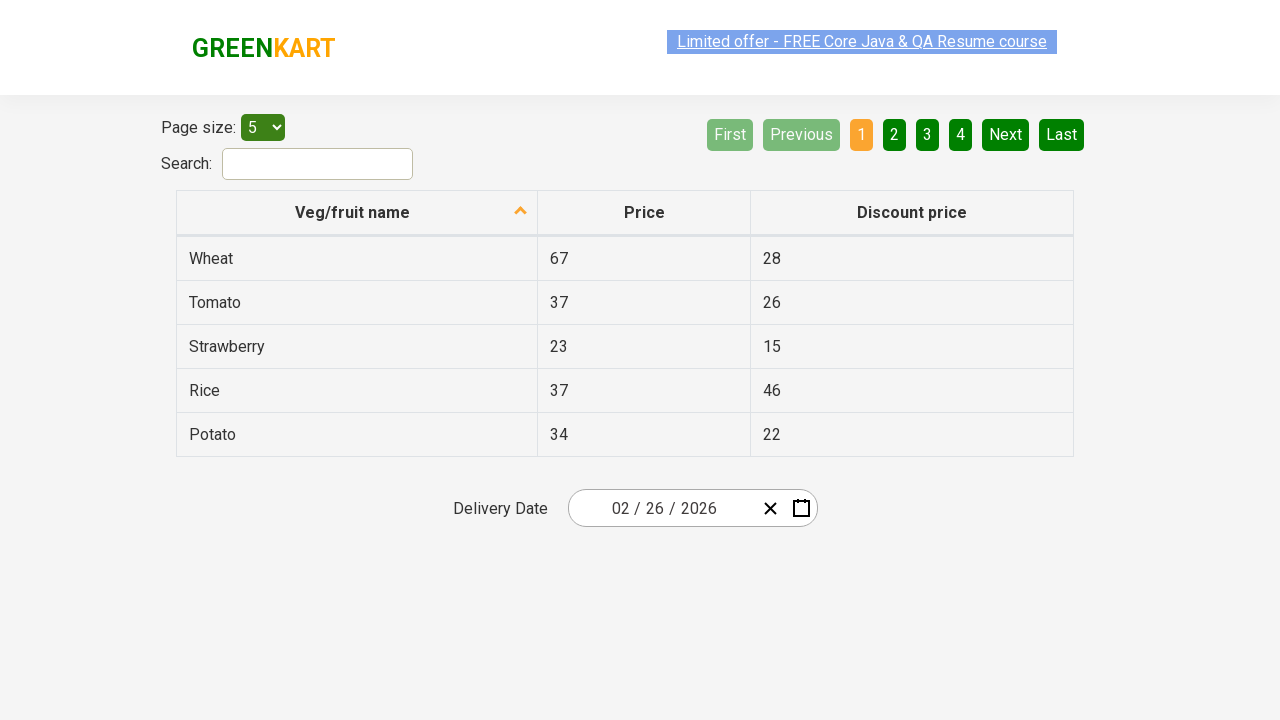

Clicked first column header to sort table at (357, 213) on xpath=//tr/th[1]
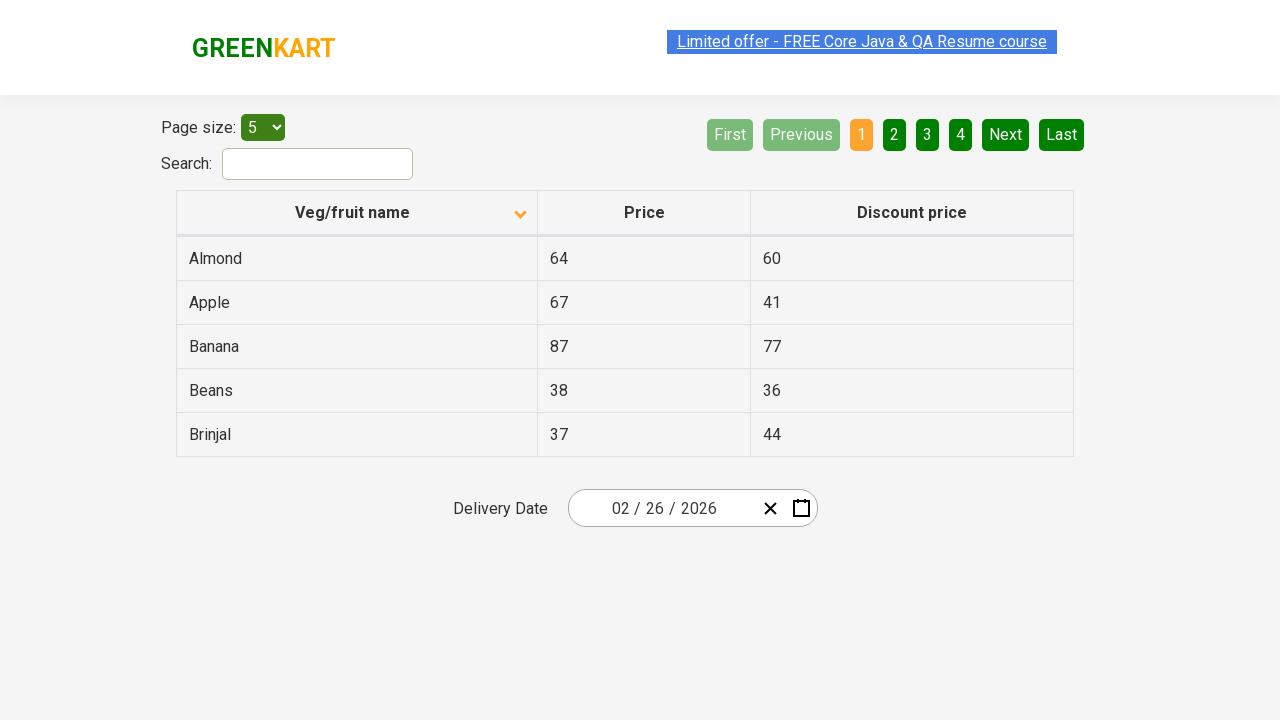

Retrieved all elements from first column
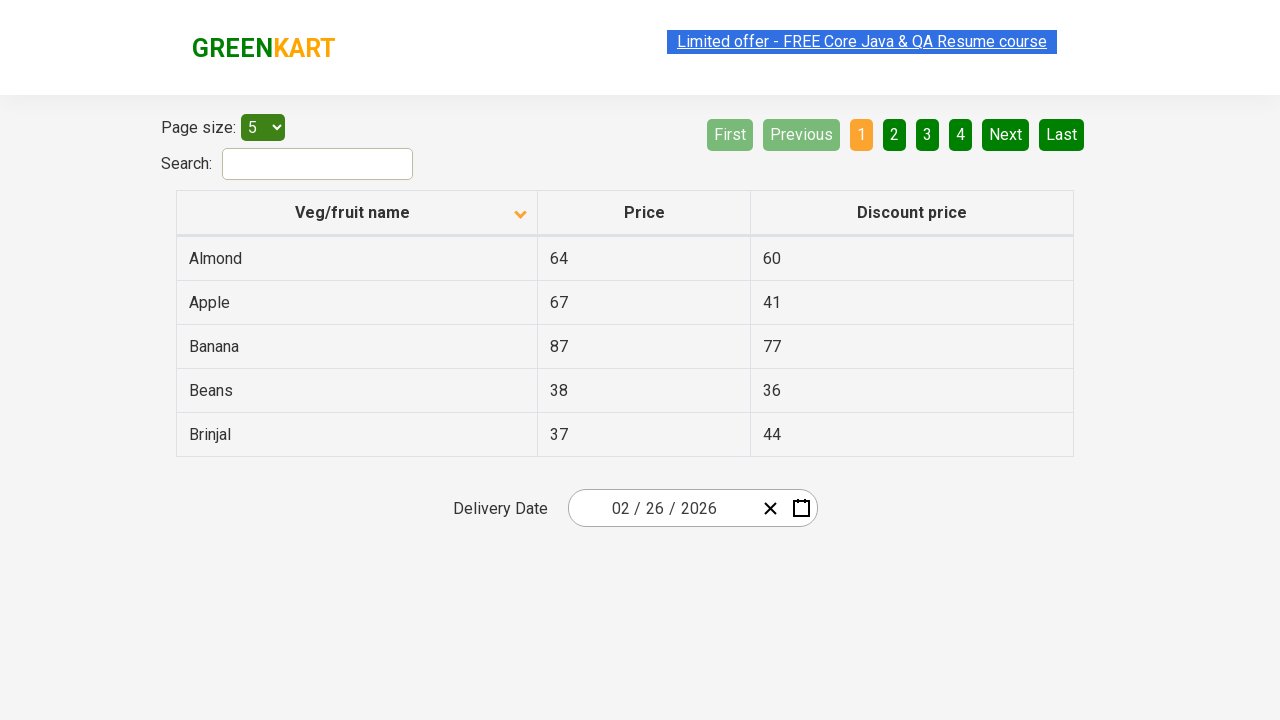

Verified that table is sorted correctly
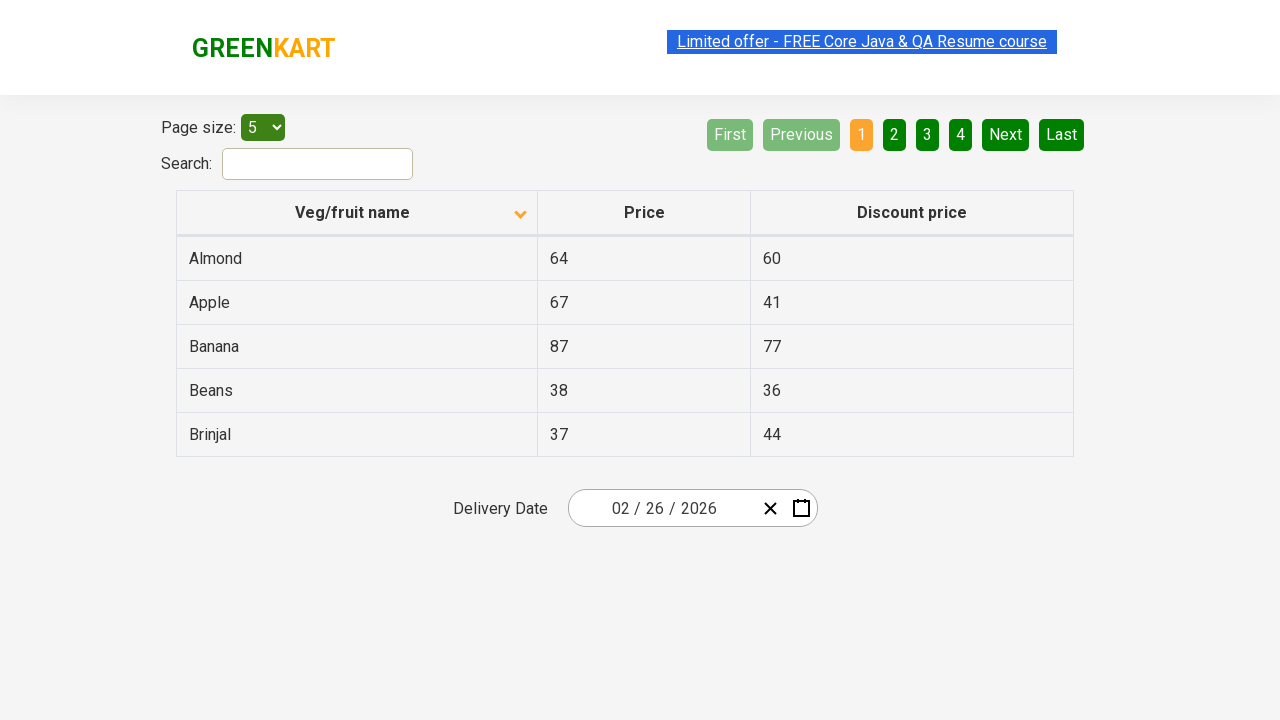

Searched for Rice in current page
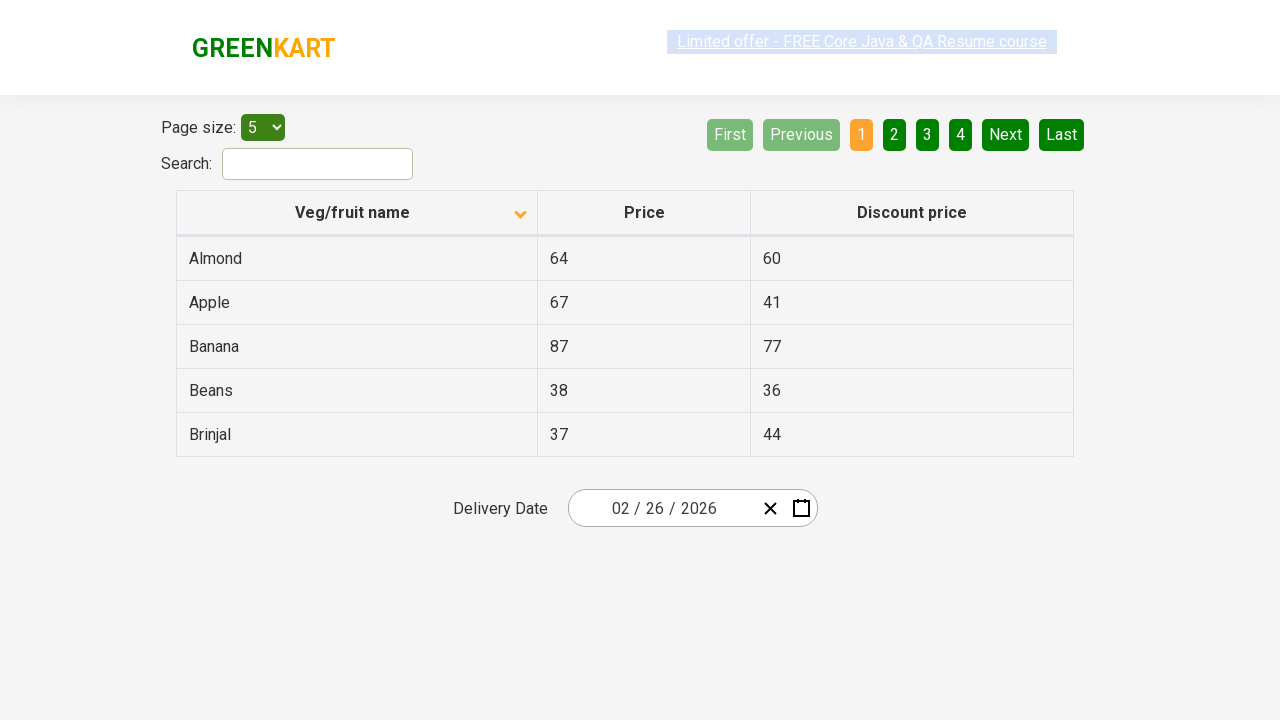

Rice not found on current page, clicked Next button at (1006, 134) on [aria-label='Next']
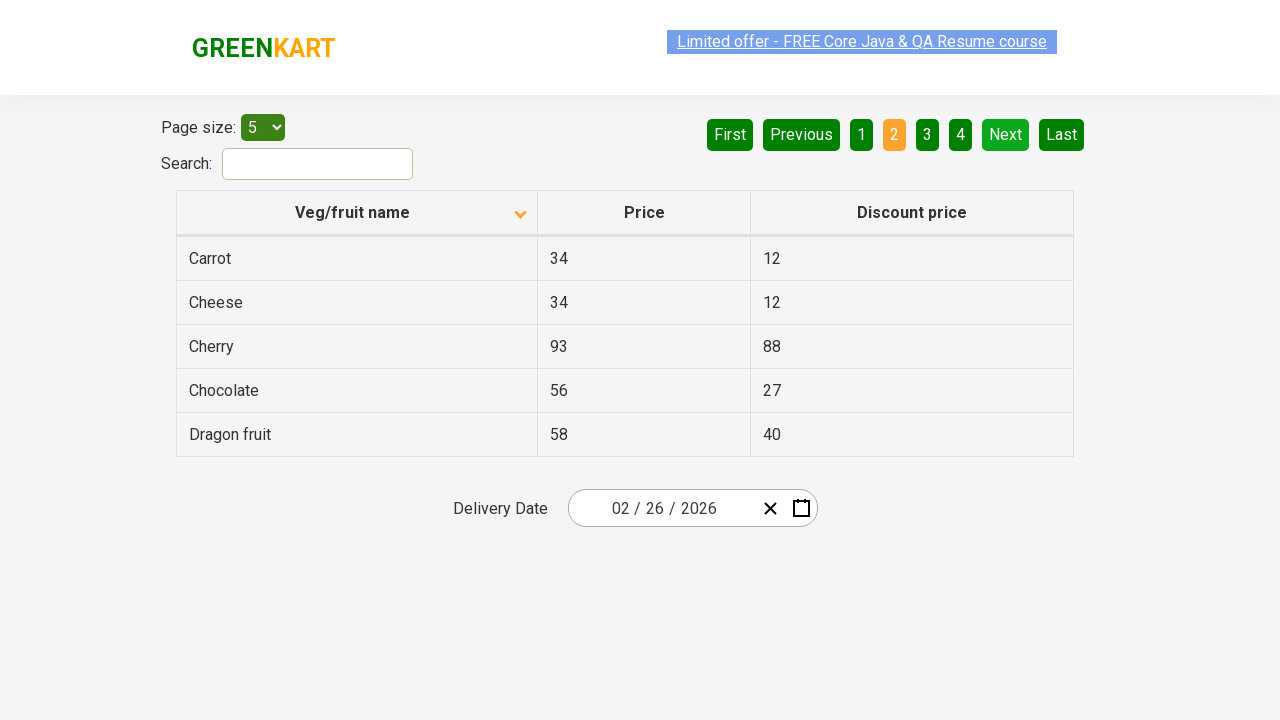

Waited for next page to load
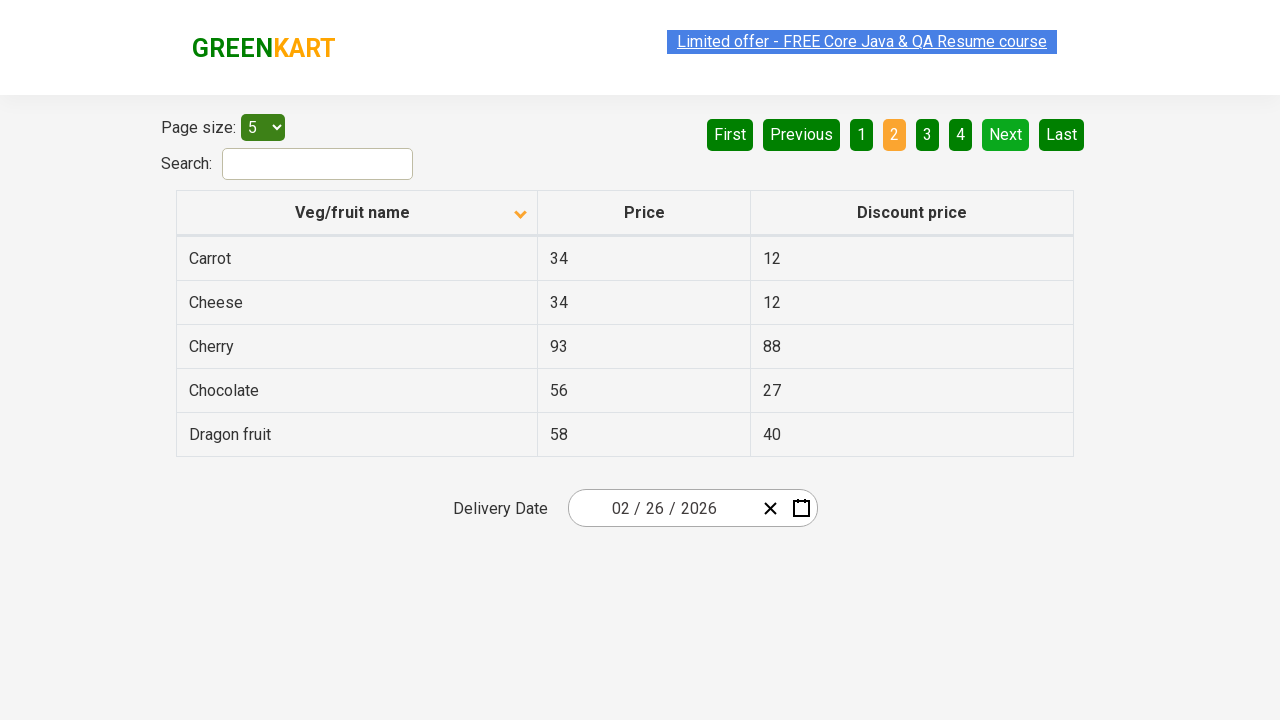

Searched for Rice in current page
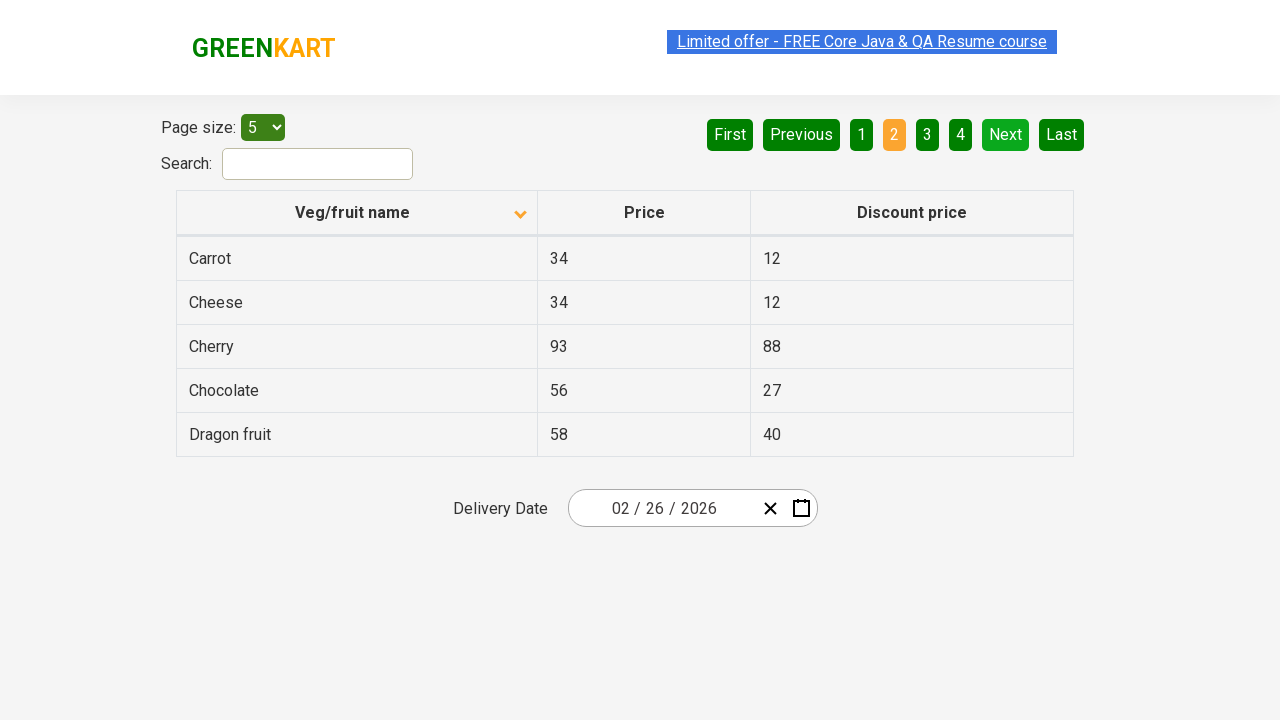

Rice not found on current page, clicked Next button at (1006, 134) on [aria-label='Next']
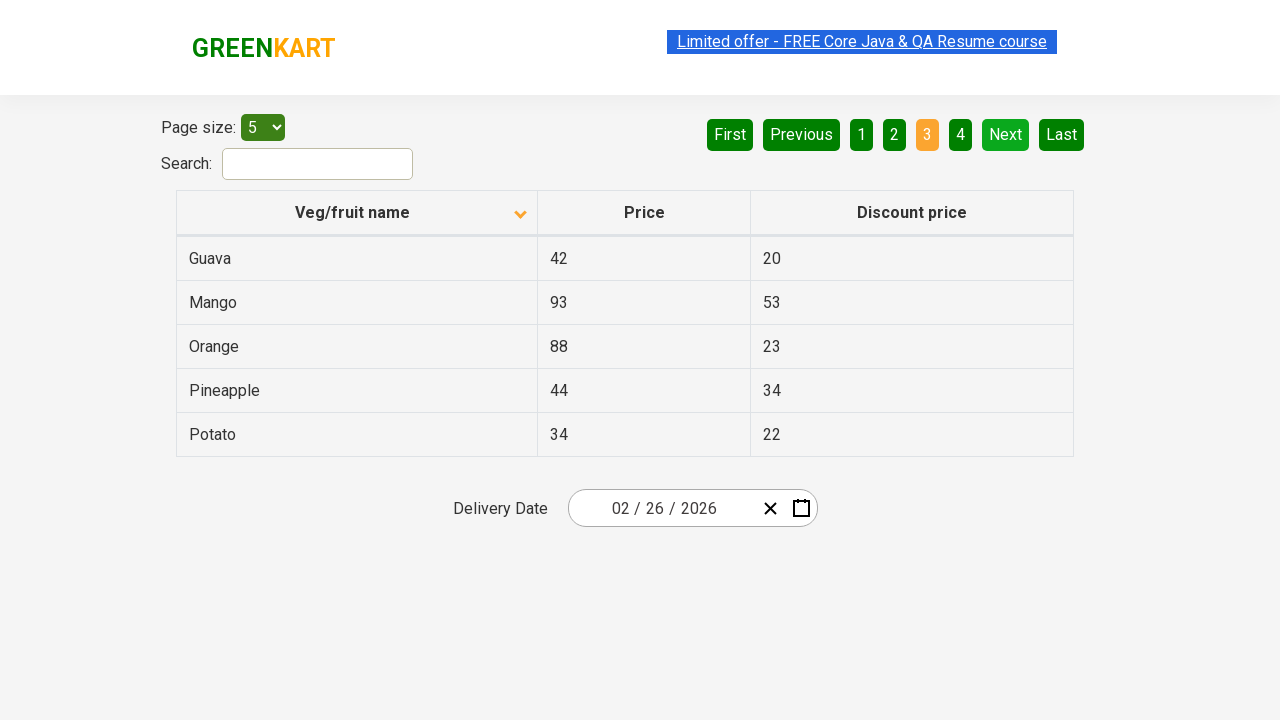

Waited for next page to load
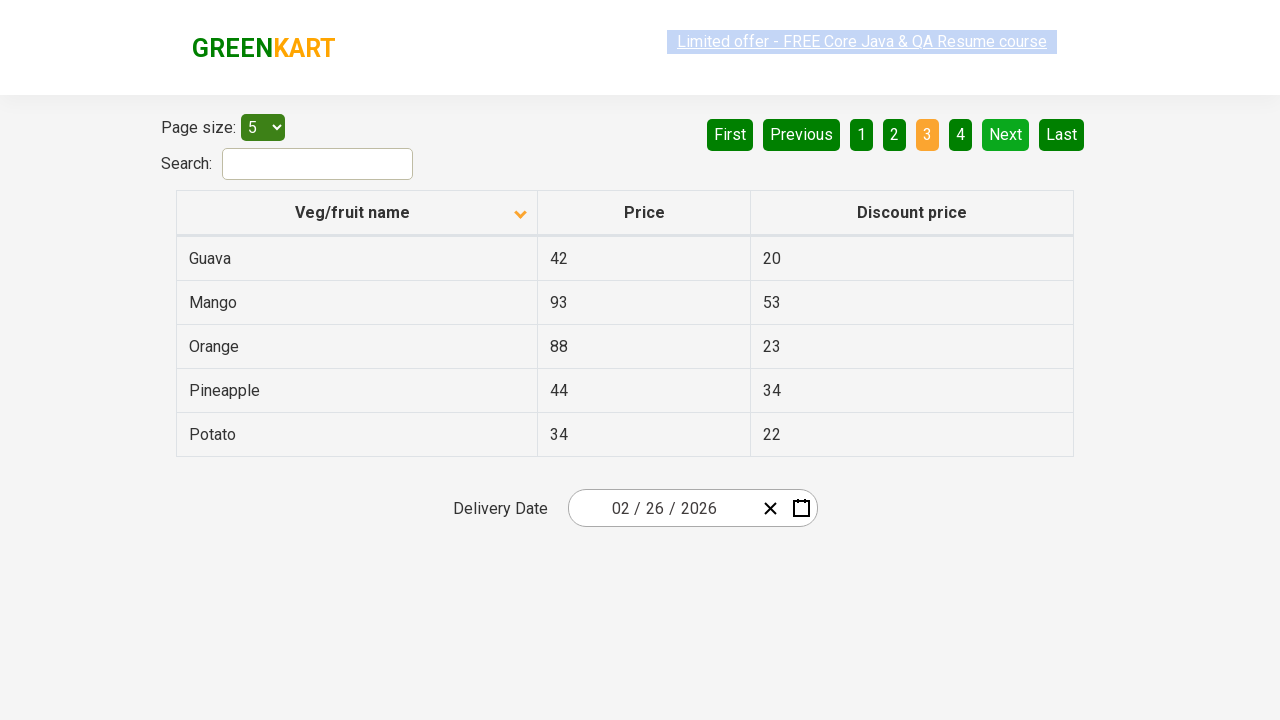

Searched for Rice in current page
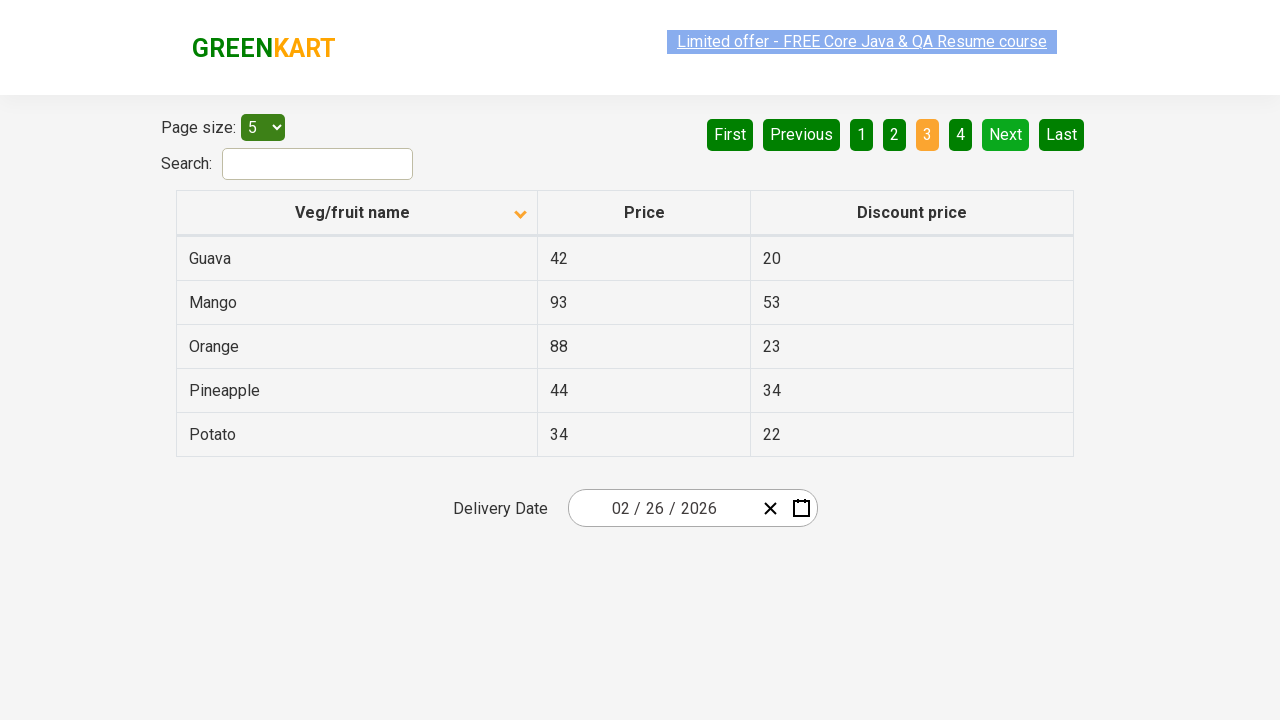

Rice not found on current page, clicked Next button at (1006, 134) on [aria-label='Next']
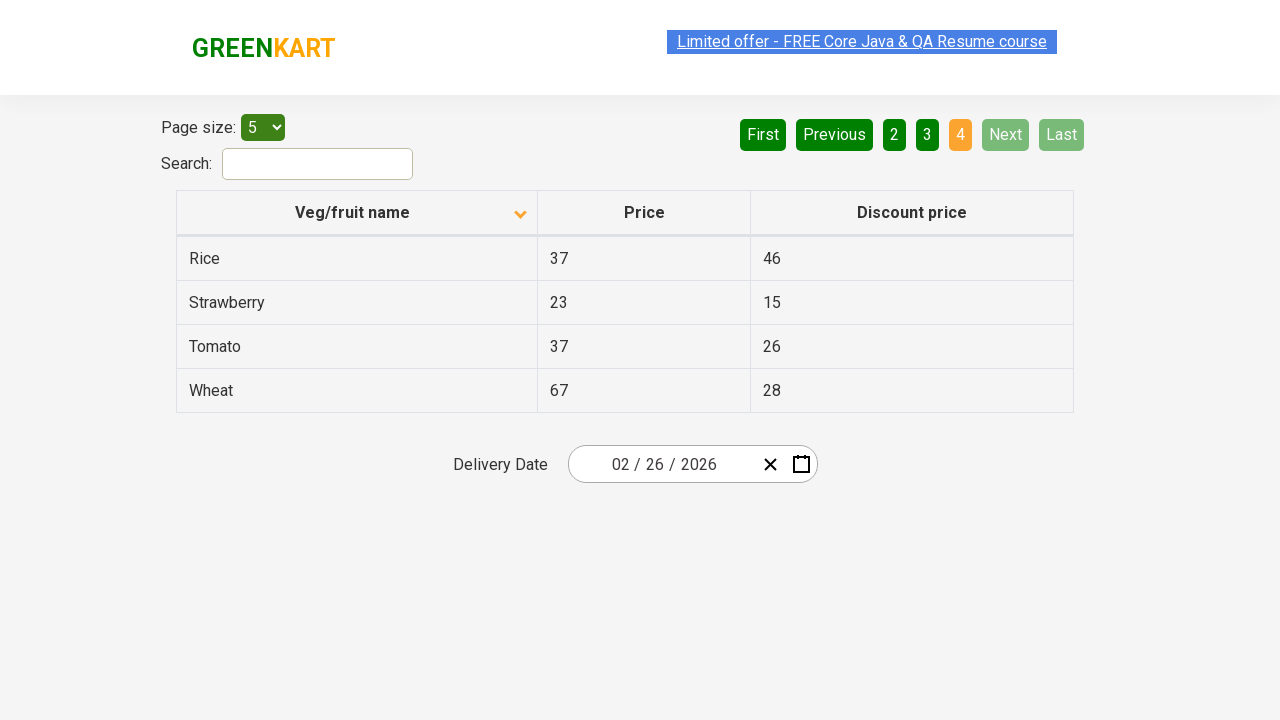

Waited for next page to load
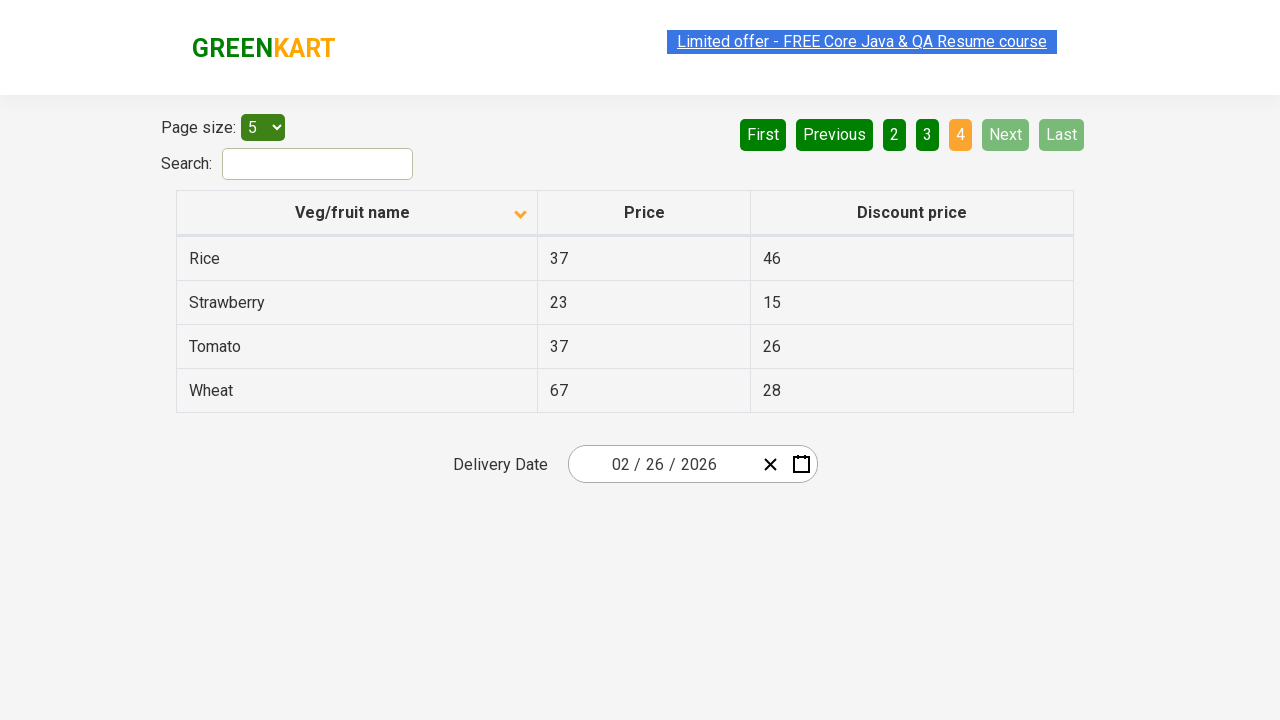

Searched for Rice in current page
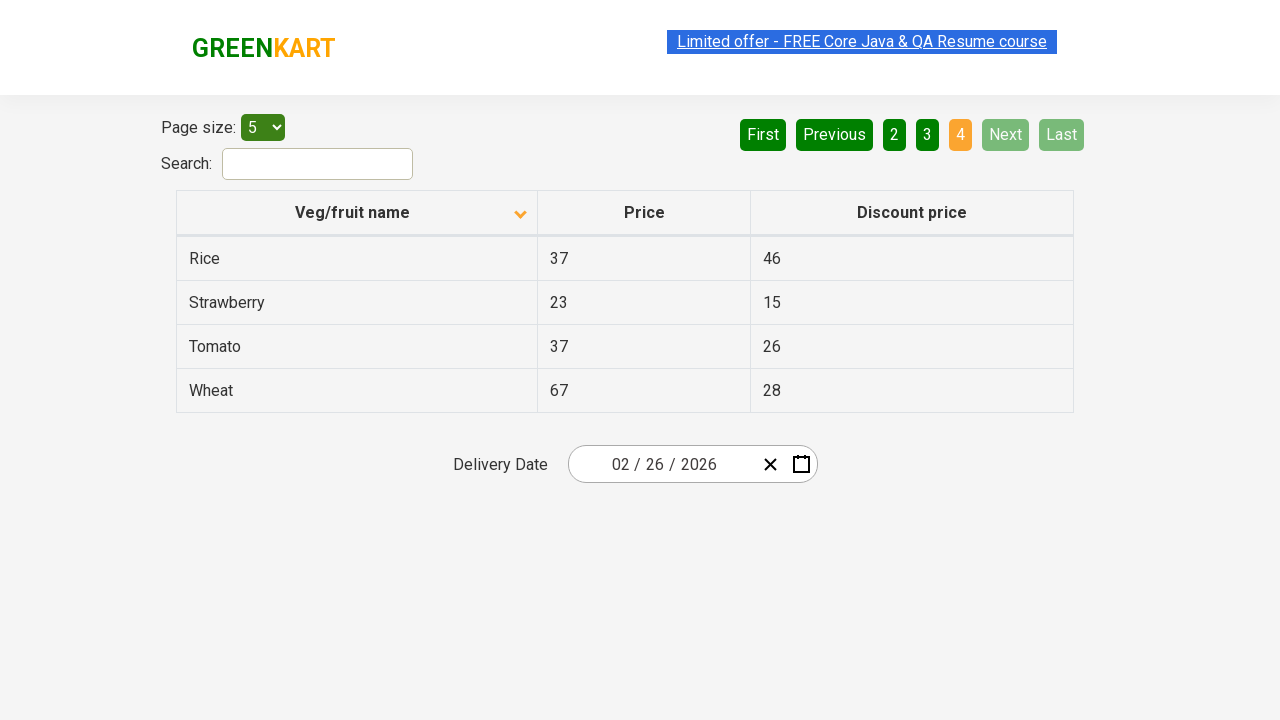

Found Rice and retrieved its price: 37
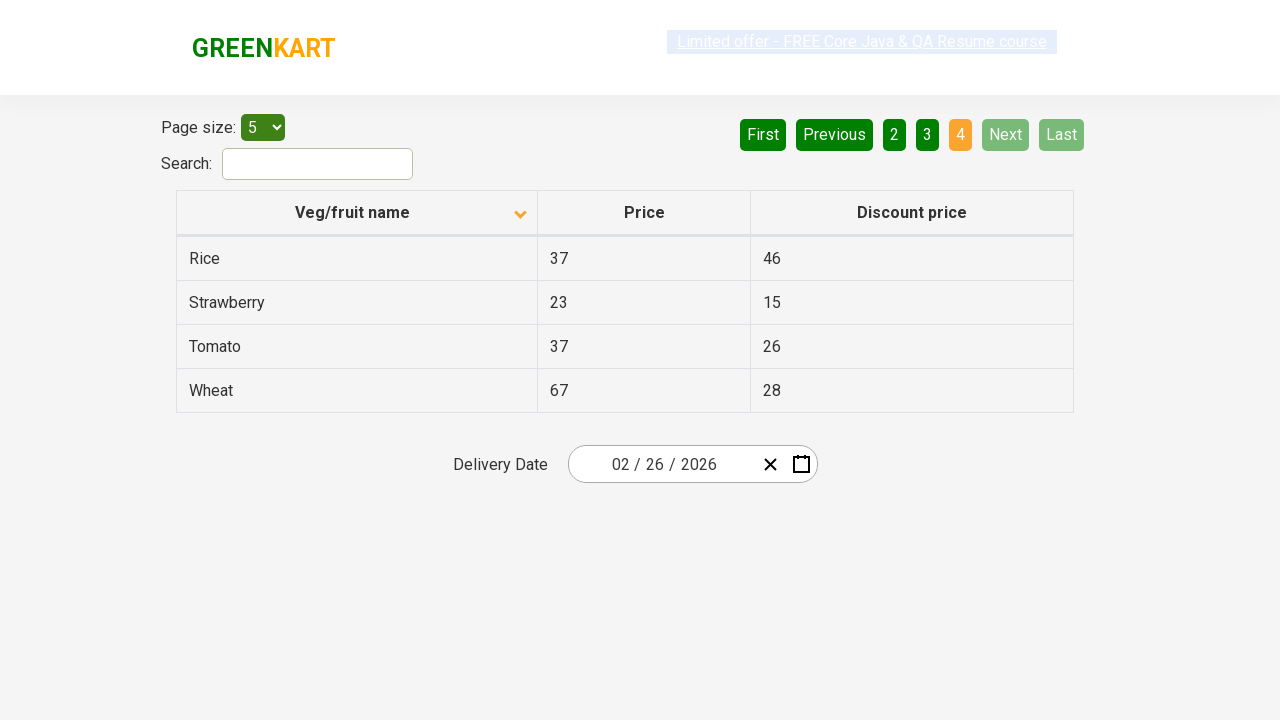

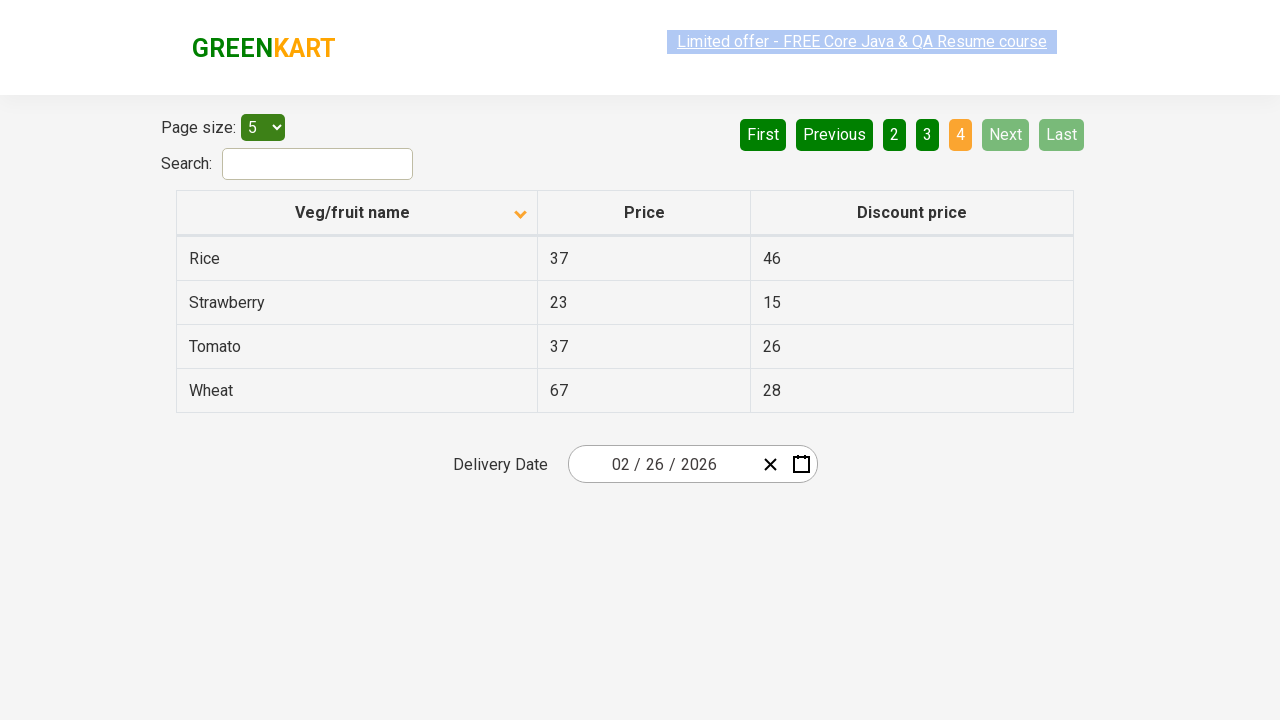